Tests drag and drop functionality on jQuery UI's droppable demo page by switching into an iframe, locating the draggable and droppable elements, and performing a drag-and-drop action.

Starting URL: https://jqueryui.com/droppable/

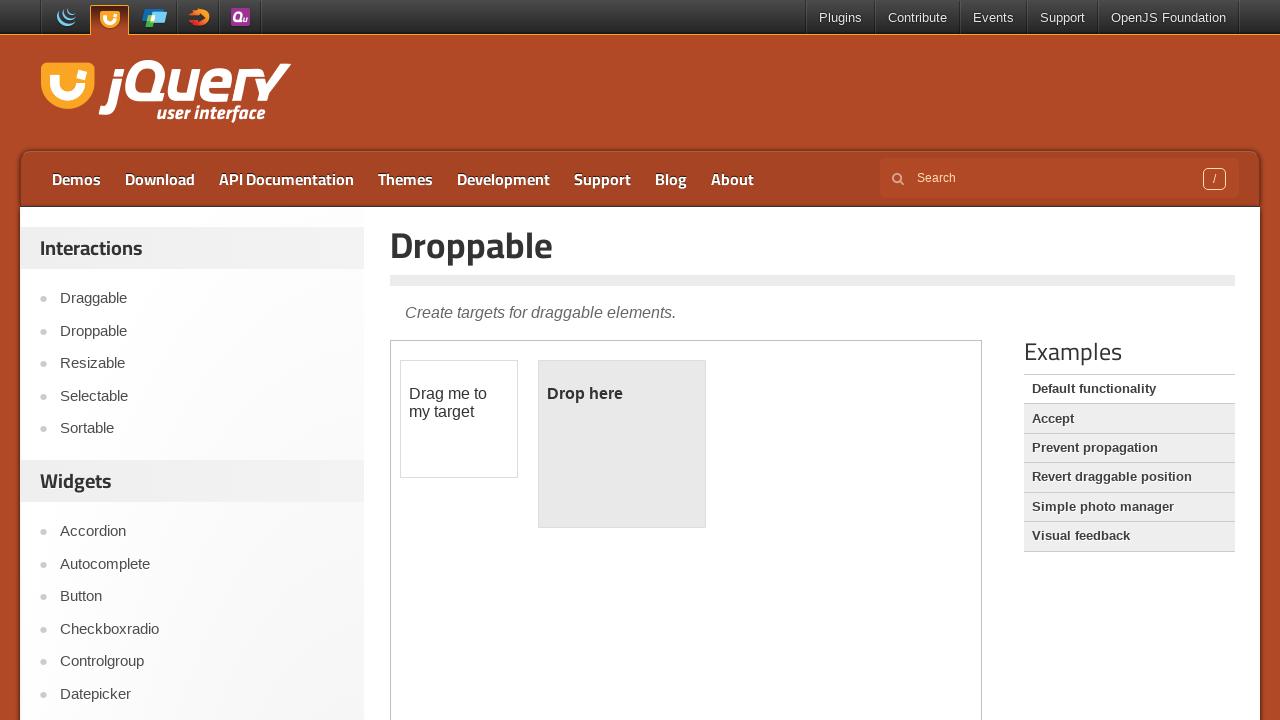

Navigated to jQuery UI droppable demo page
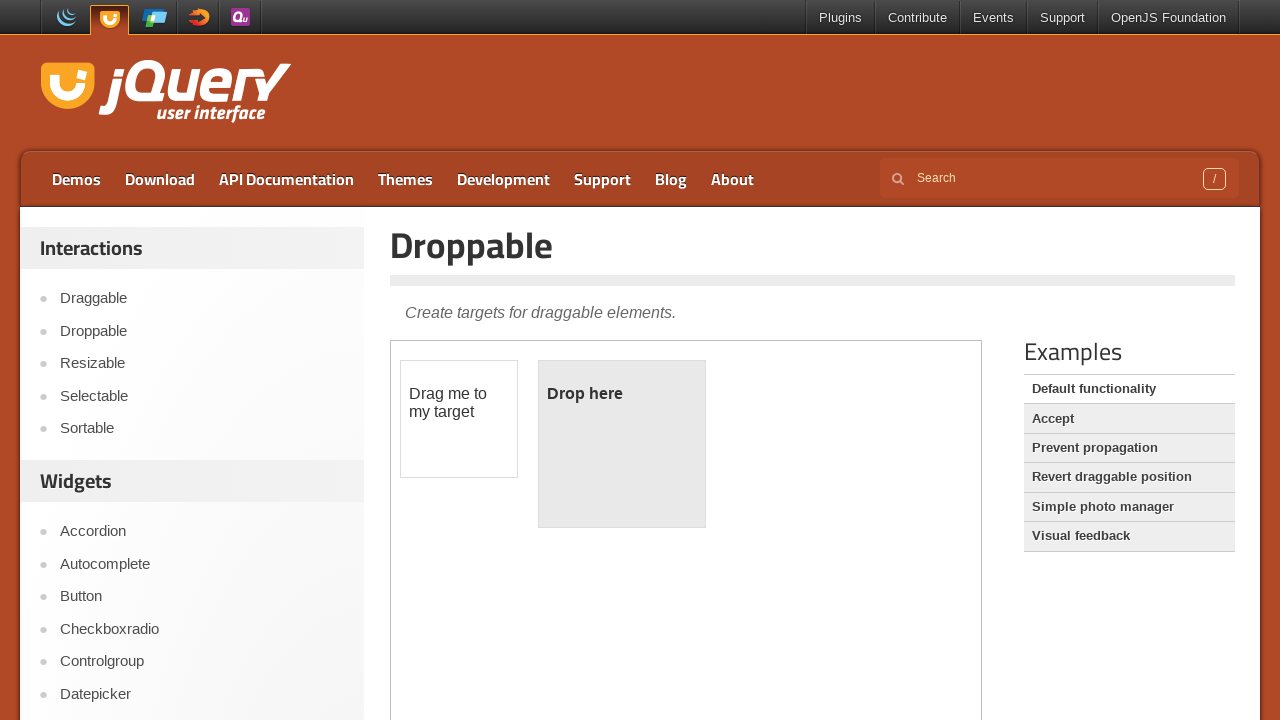

Located demo iframe containing draggable elements
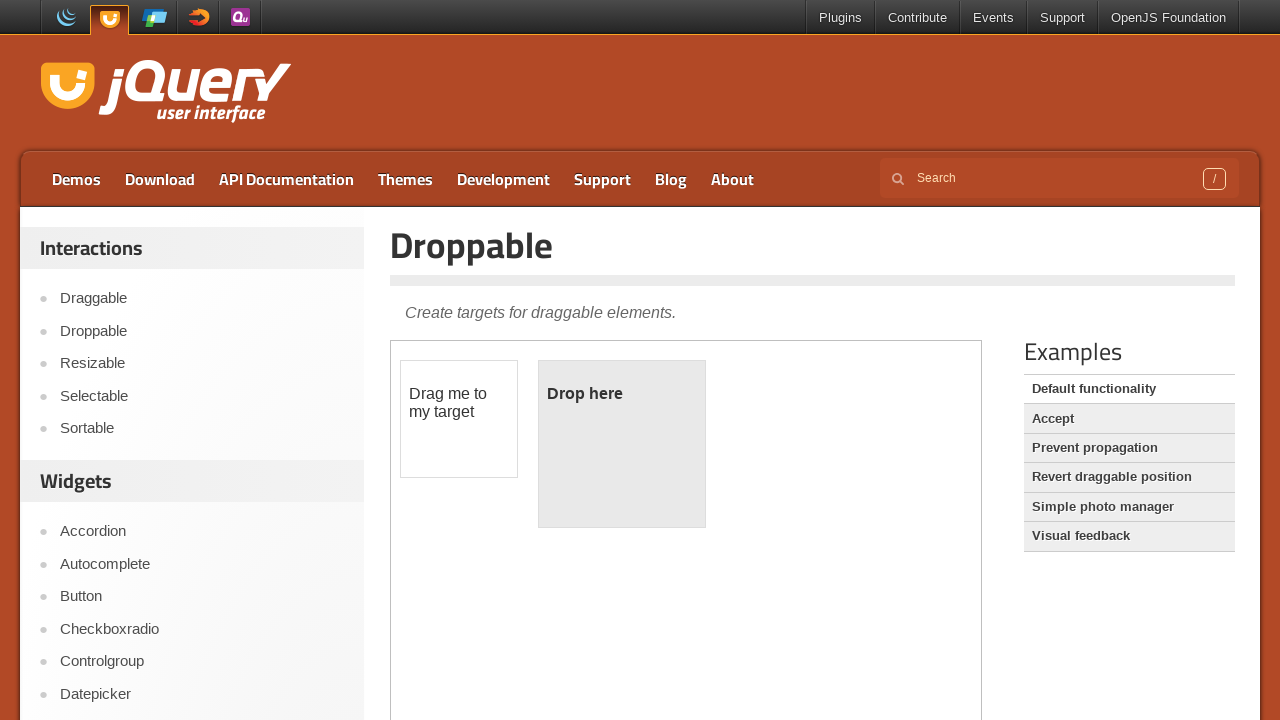

Located draggable element (#draggable) within iframe
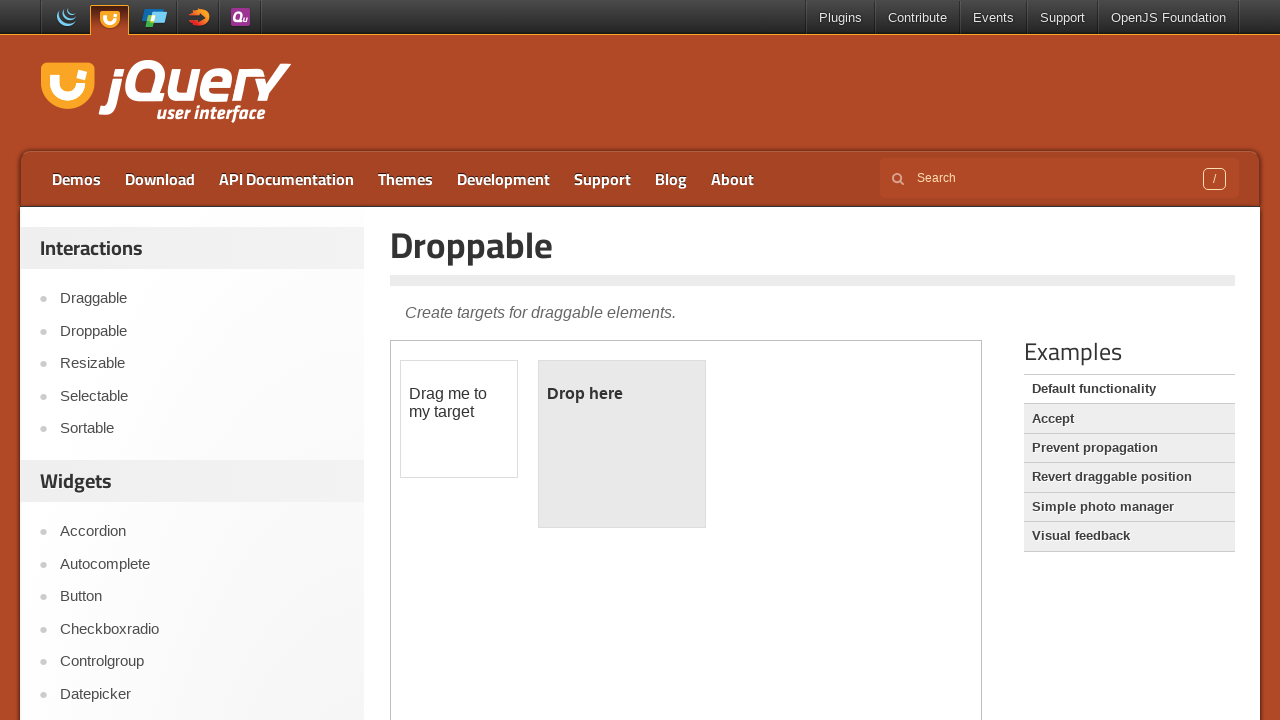

Located droppable element (#droppable) within iframe
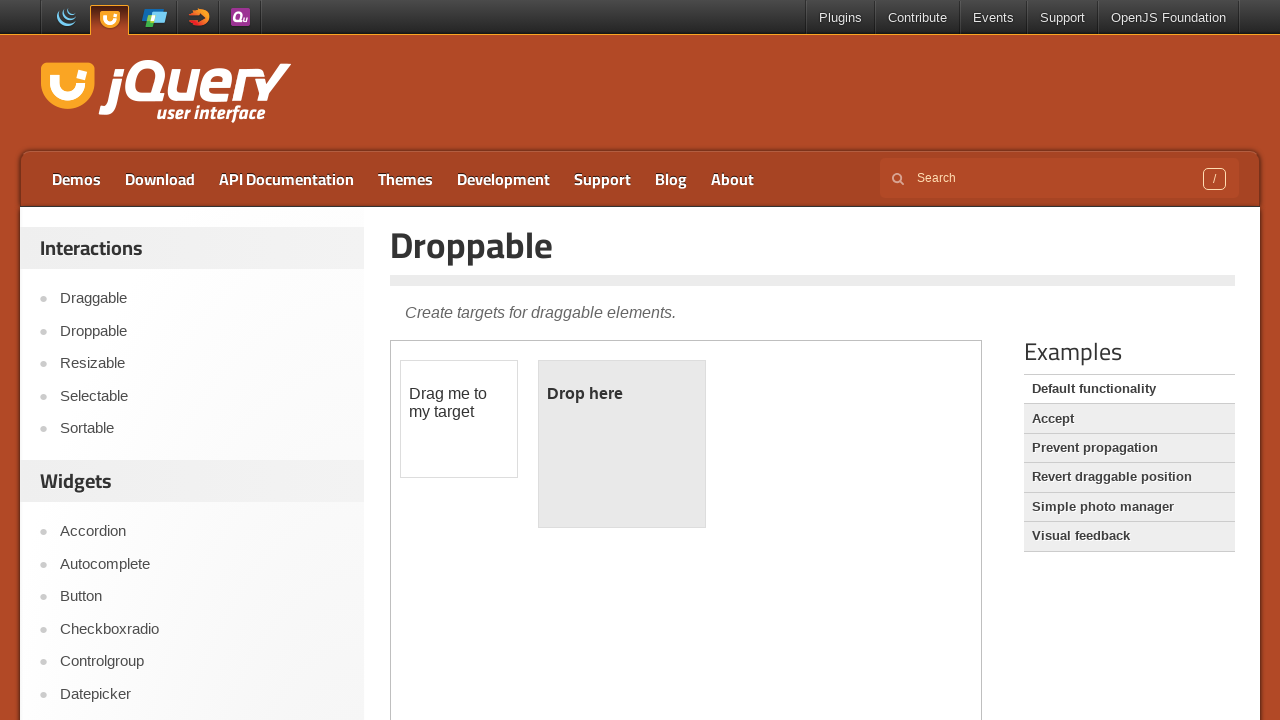

Performed drag and drop from draggable to droppable element at (622, 444)
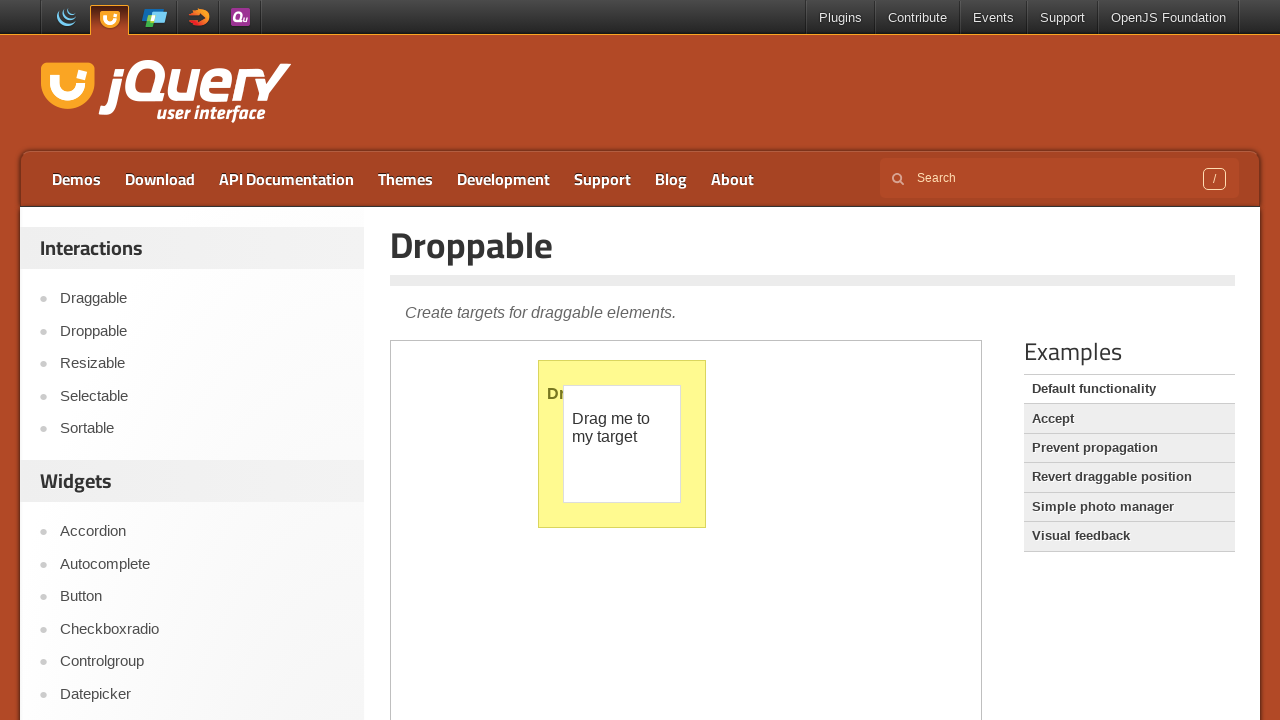

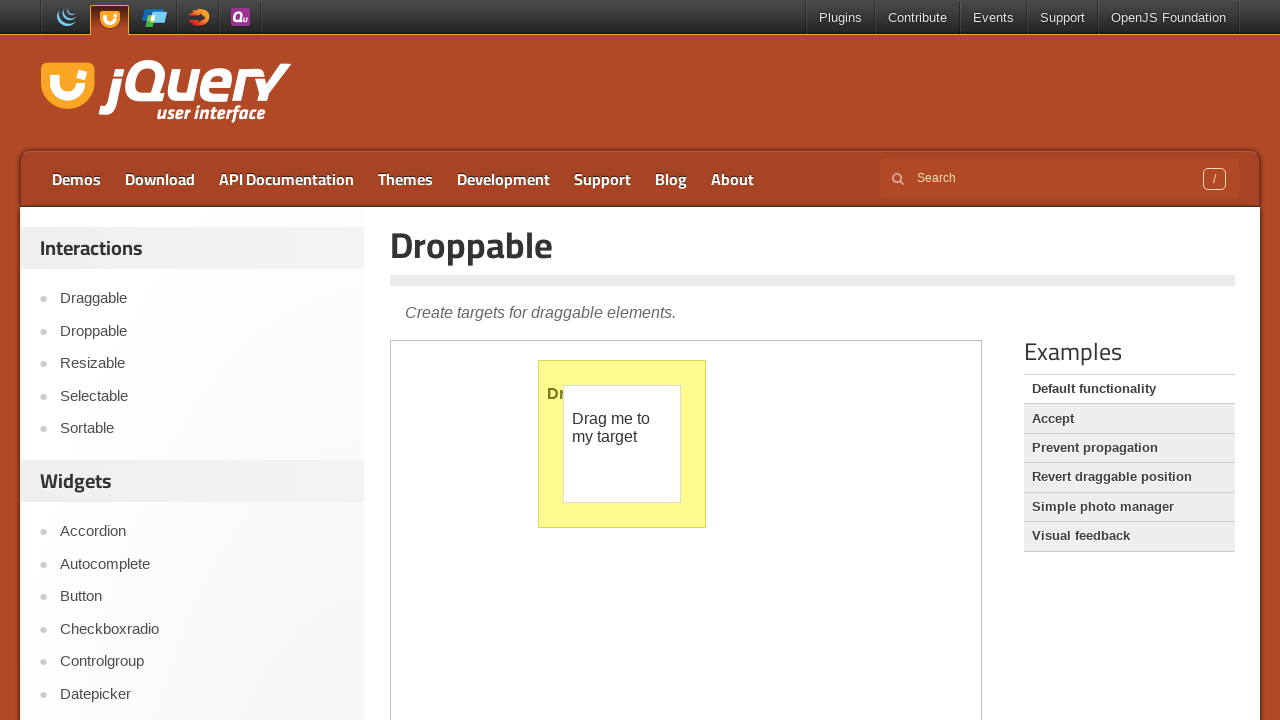